Navigates to the Rapsodo homepage and verifies the page loads by checking the current URL

Starting URL: https://rapsodo.com

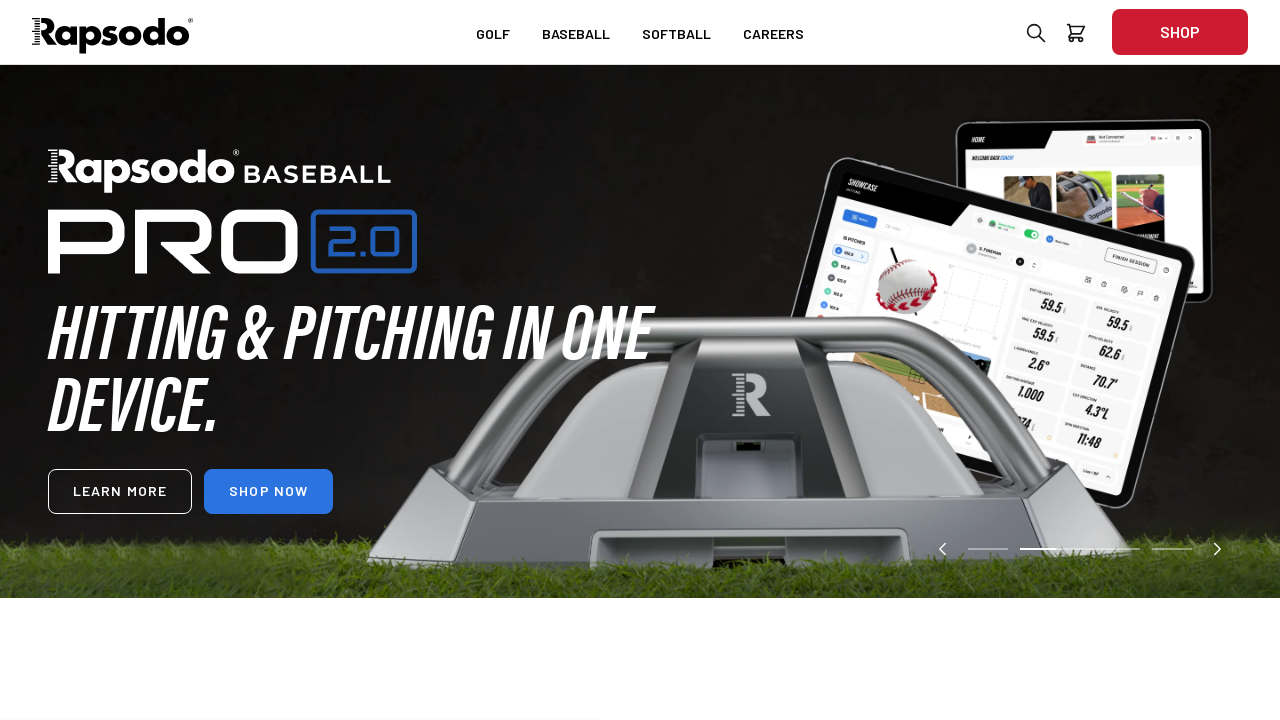

Waited for page to fully load (domcontentloaded state)
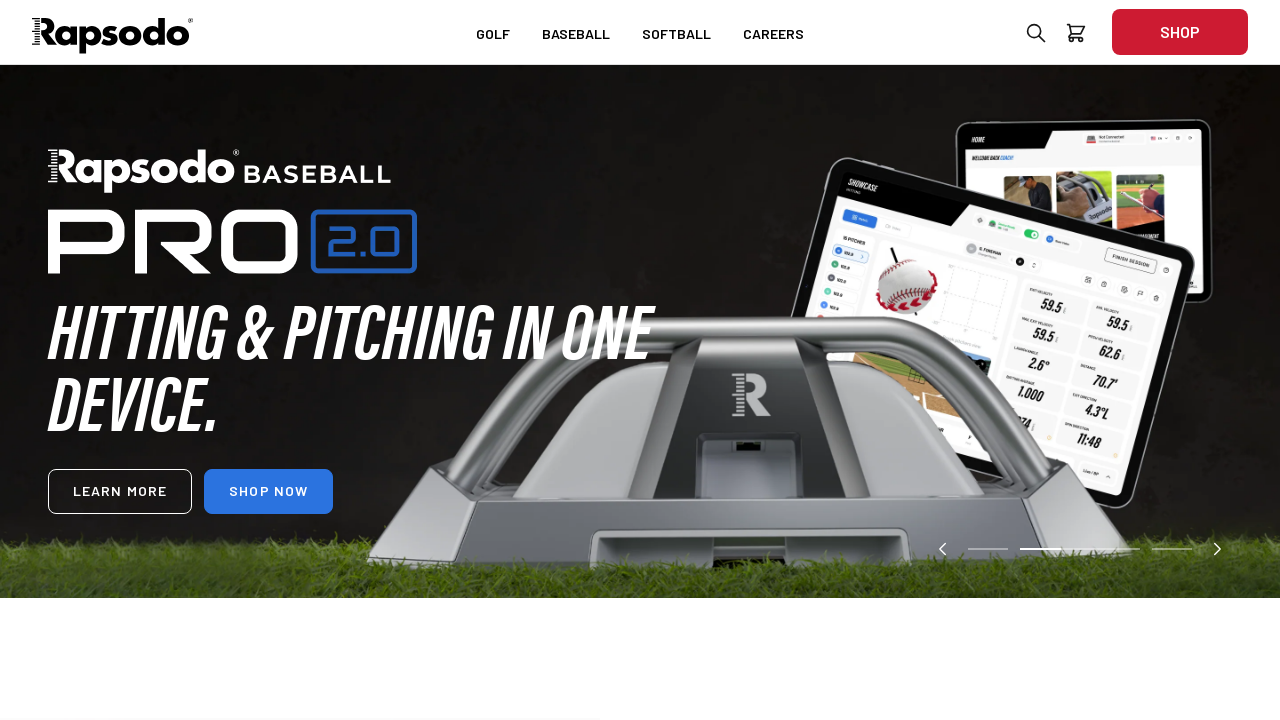

Verified current URL is https://rapsodo.com or a subpage of it
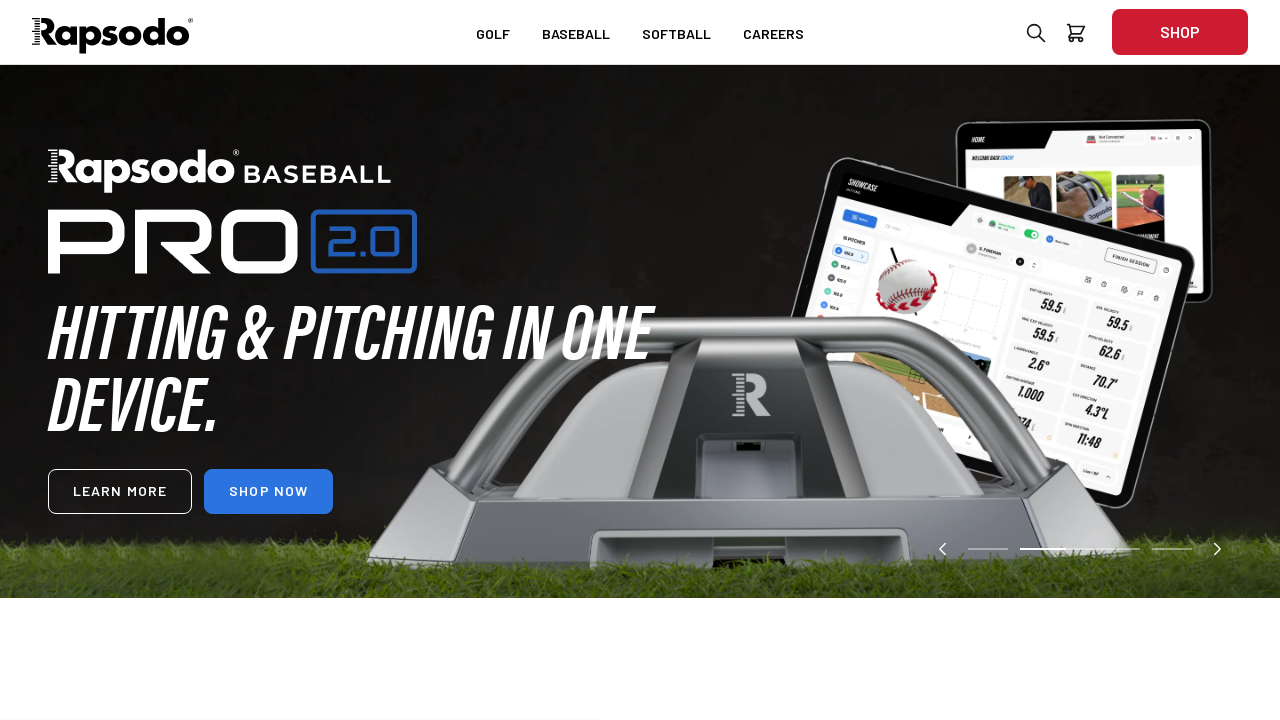

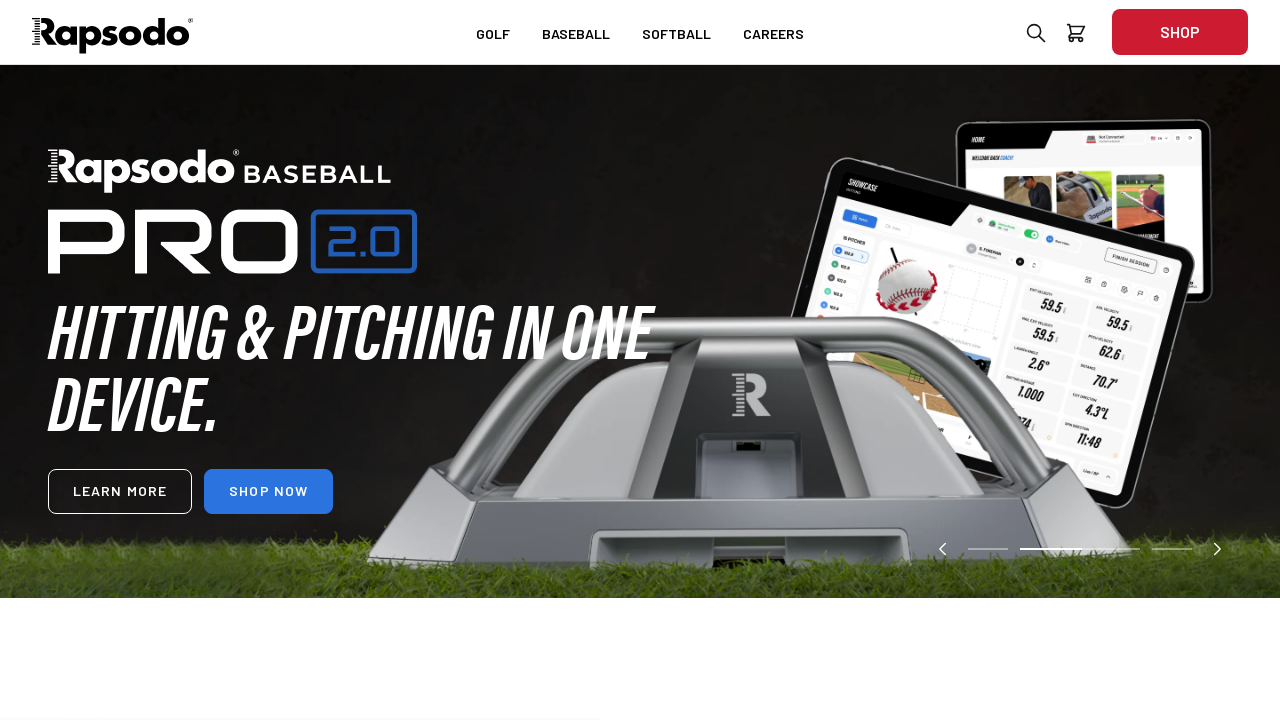